Navigates to Python.org homepage and verifies that event information is displayed in the events widget

Starting URL: https://www.python.org/

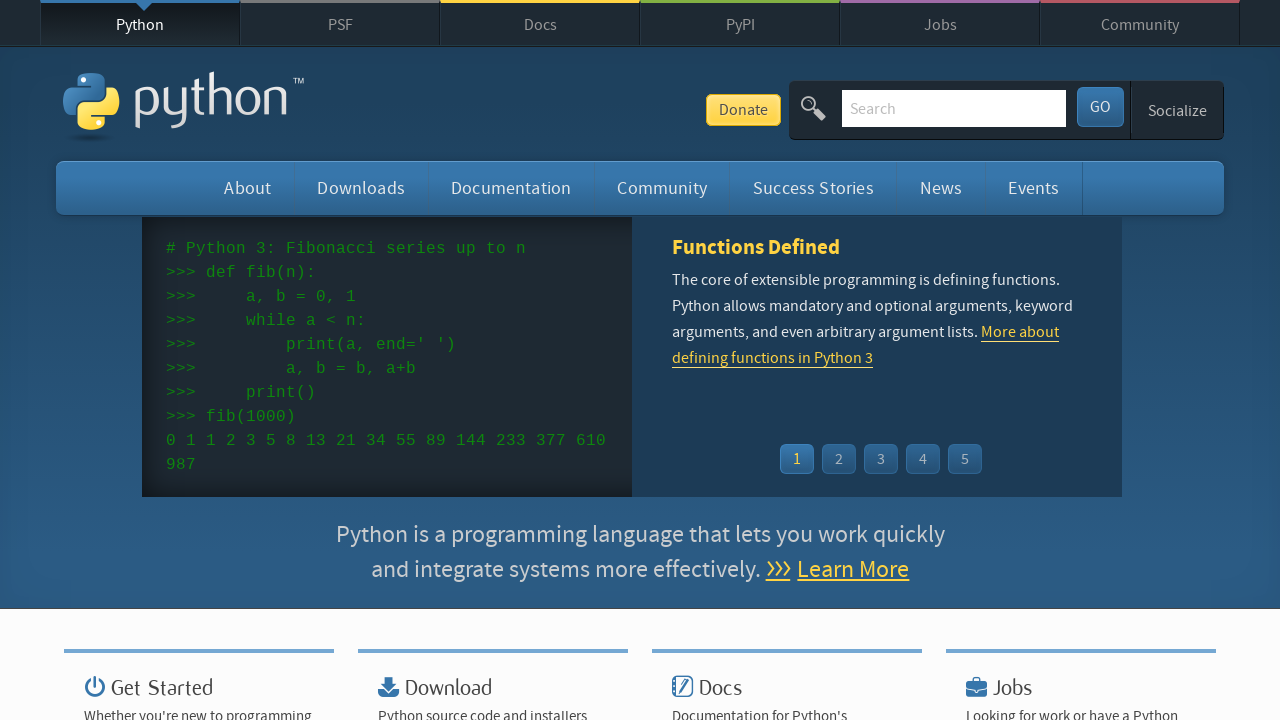

Navigated to Python.org homepage
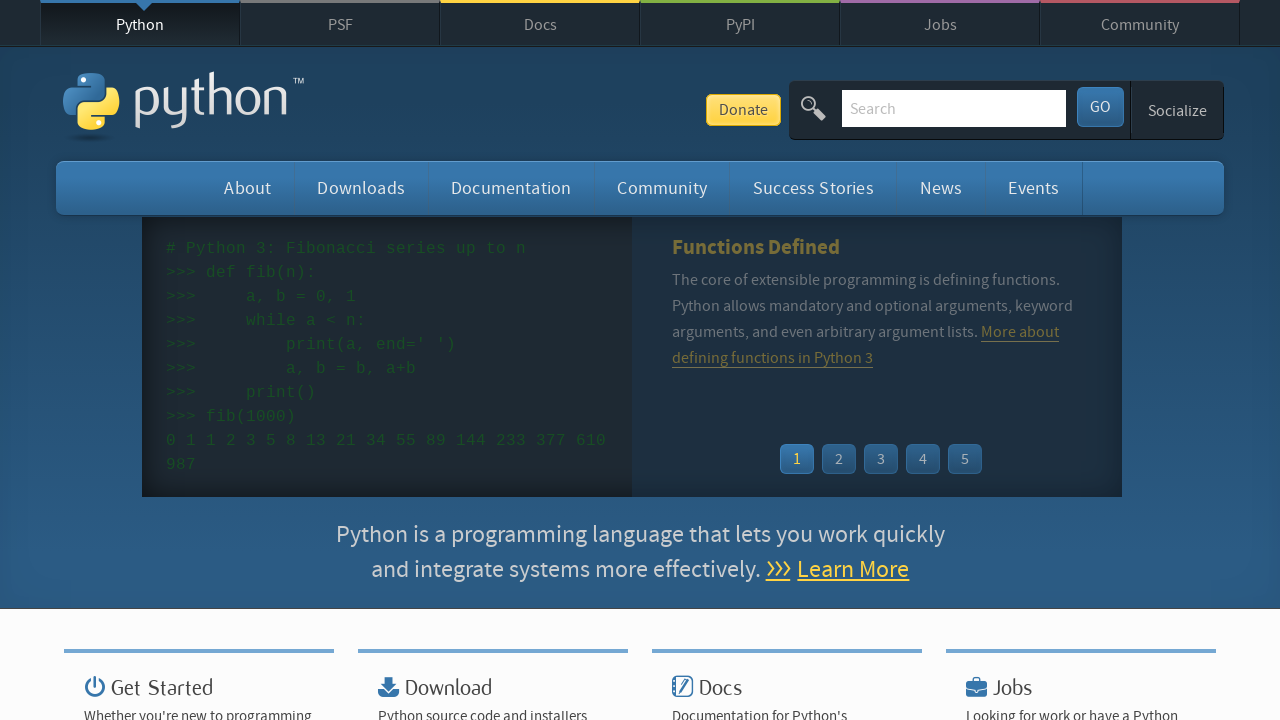

Event widget loaded on the page
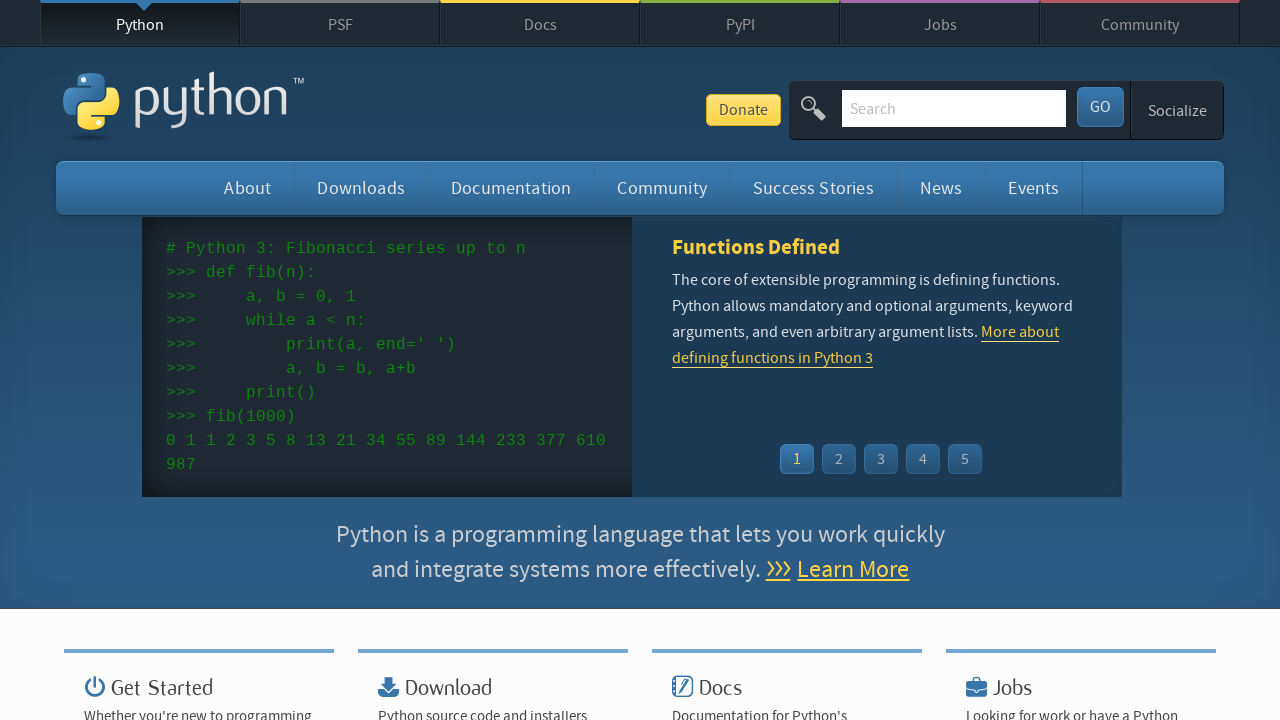

Event time elements are present in the widget
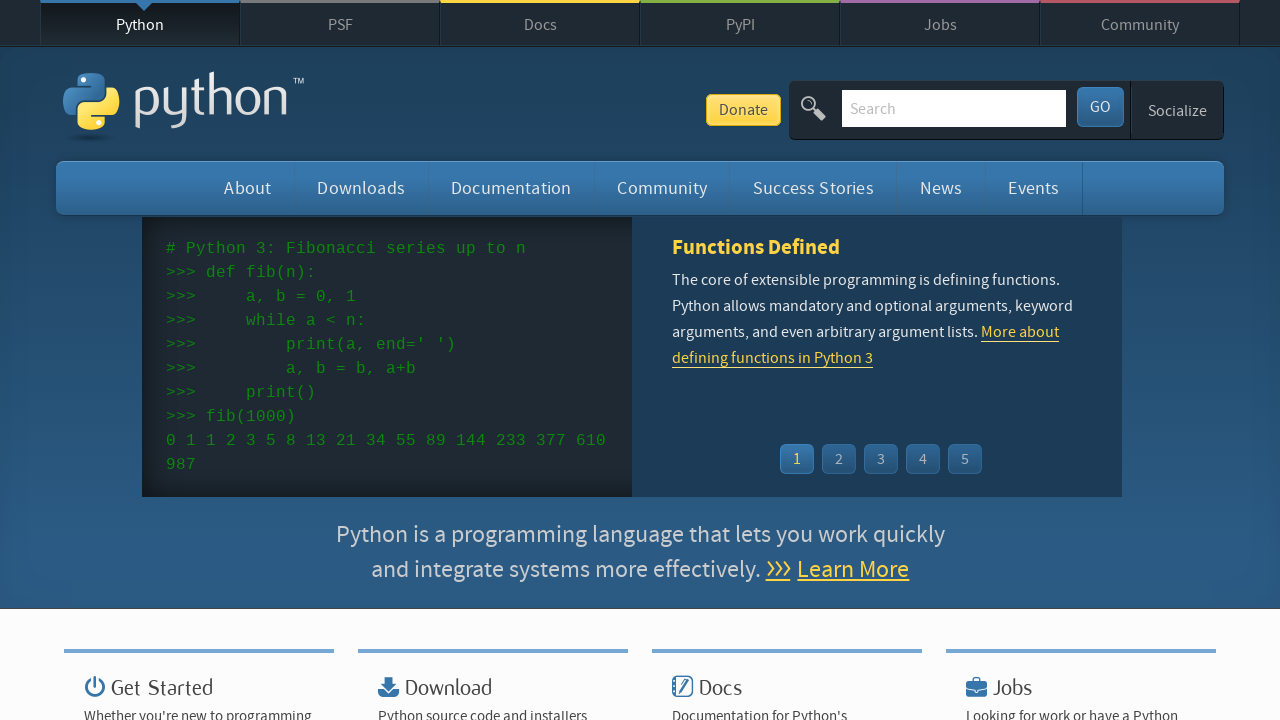

Event name/link elements are present in the widget
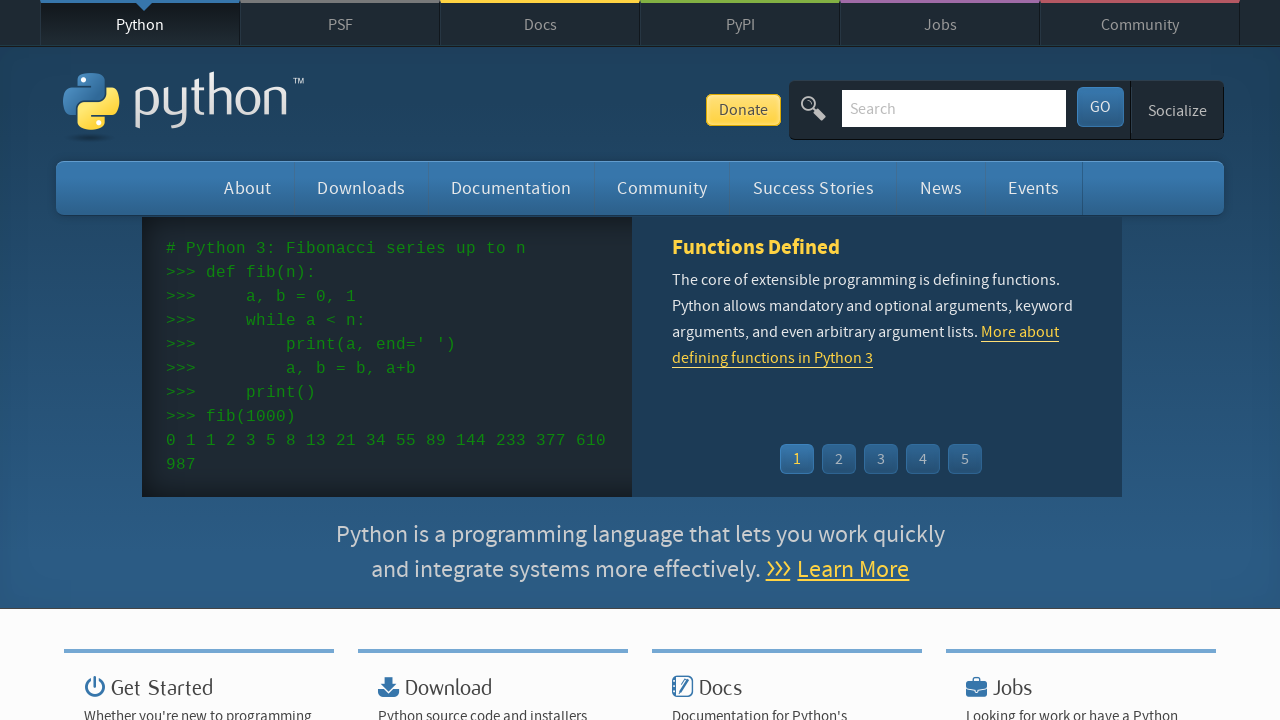

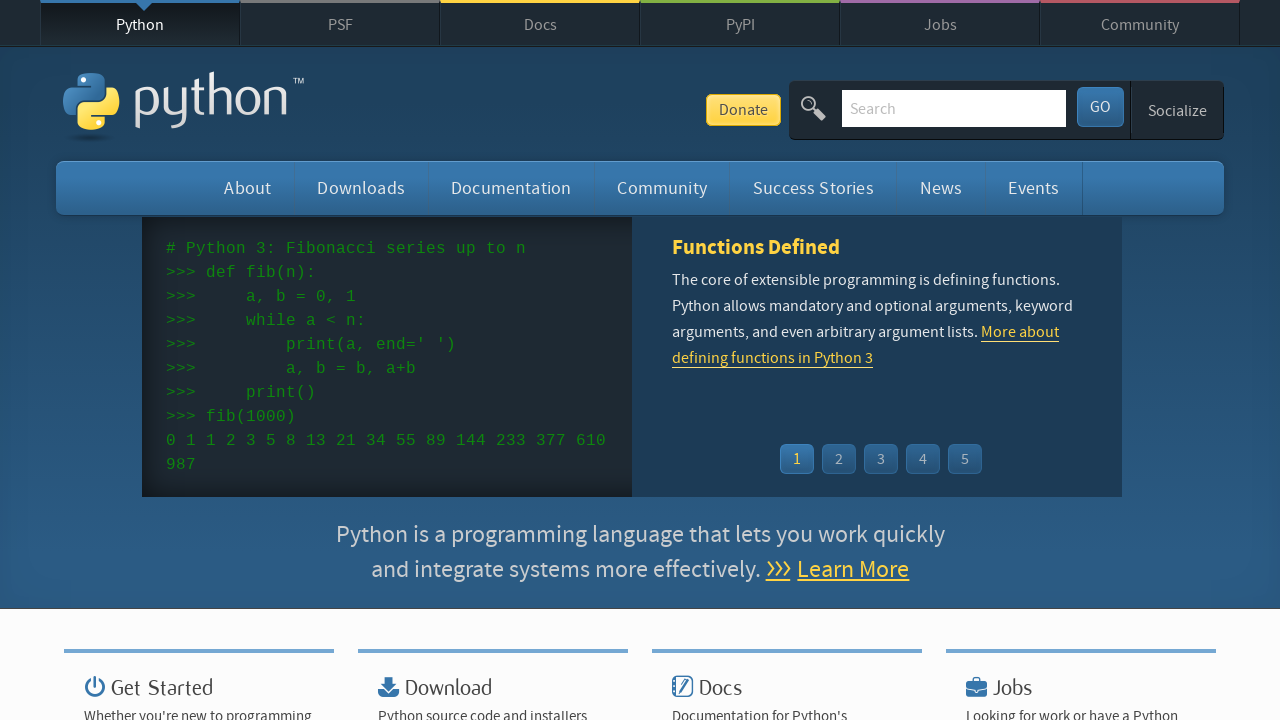